Tests JavaScript-based scrolling to the bottom of the page on a registration form.

Starting URL: https://demo.automationtesting.in/Register.html

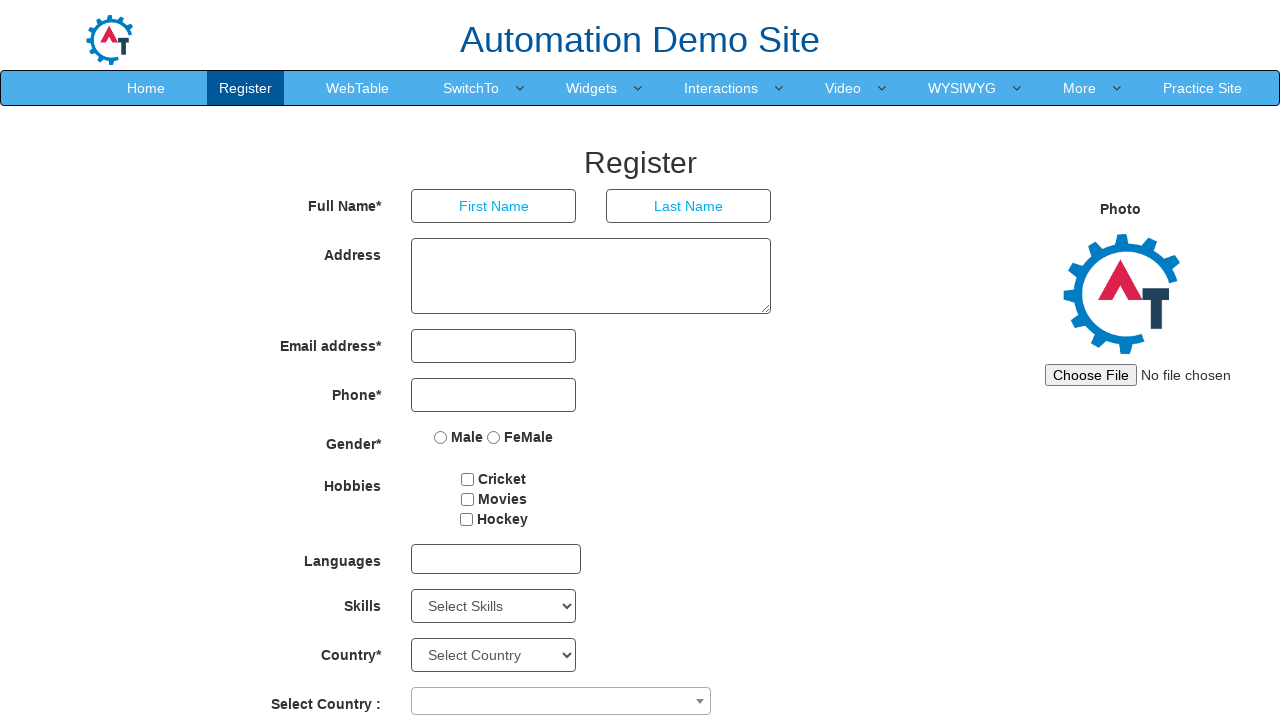

Scrolled to the bottom of the registration form page using JavaScript
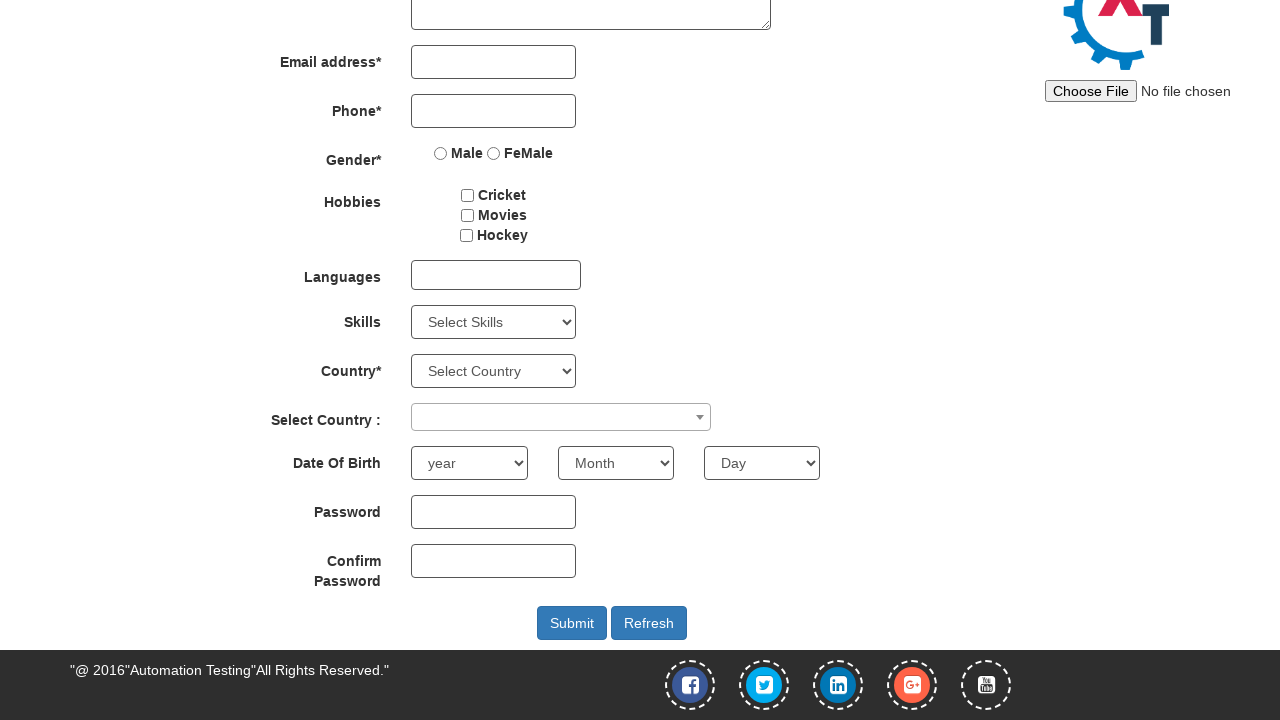

Waited for scroll animation to complete
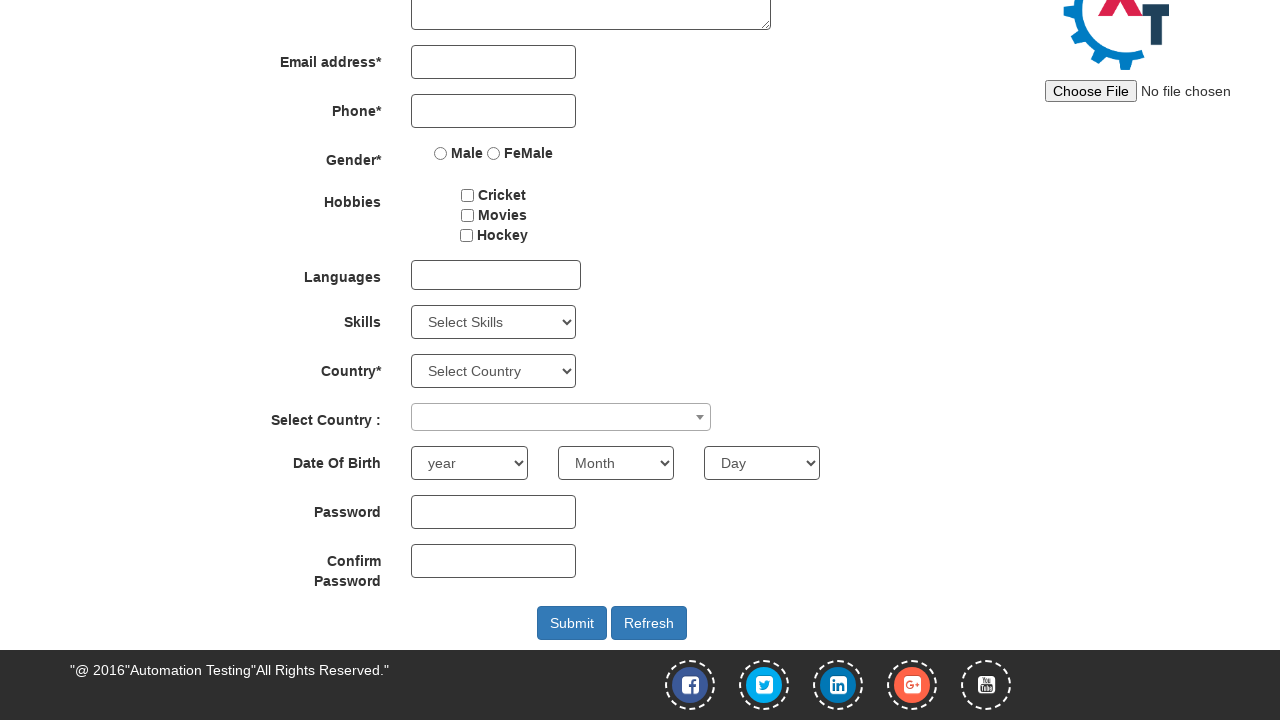

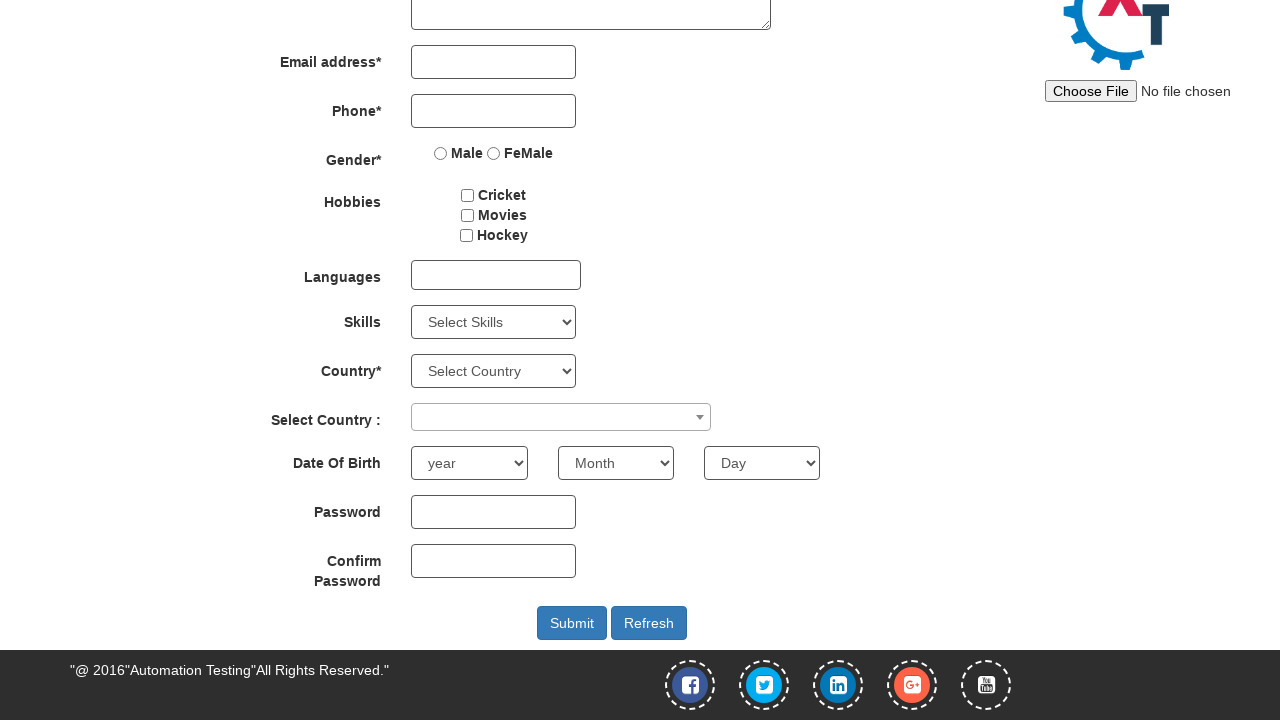